Tests a Brazilian person data generator form by selecting gender as female, age as 25, state as Bahia, city as Itabuna, disabling punctuation, setting quantity to 1, and generating the data.

Starting URL: https://www.4devs.com.br/gerador_de_pessoas

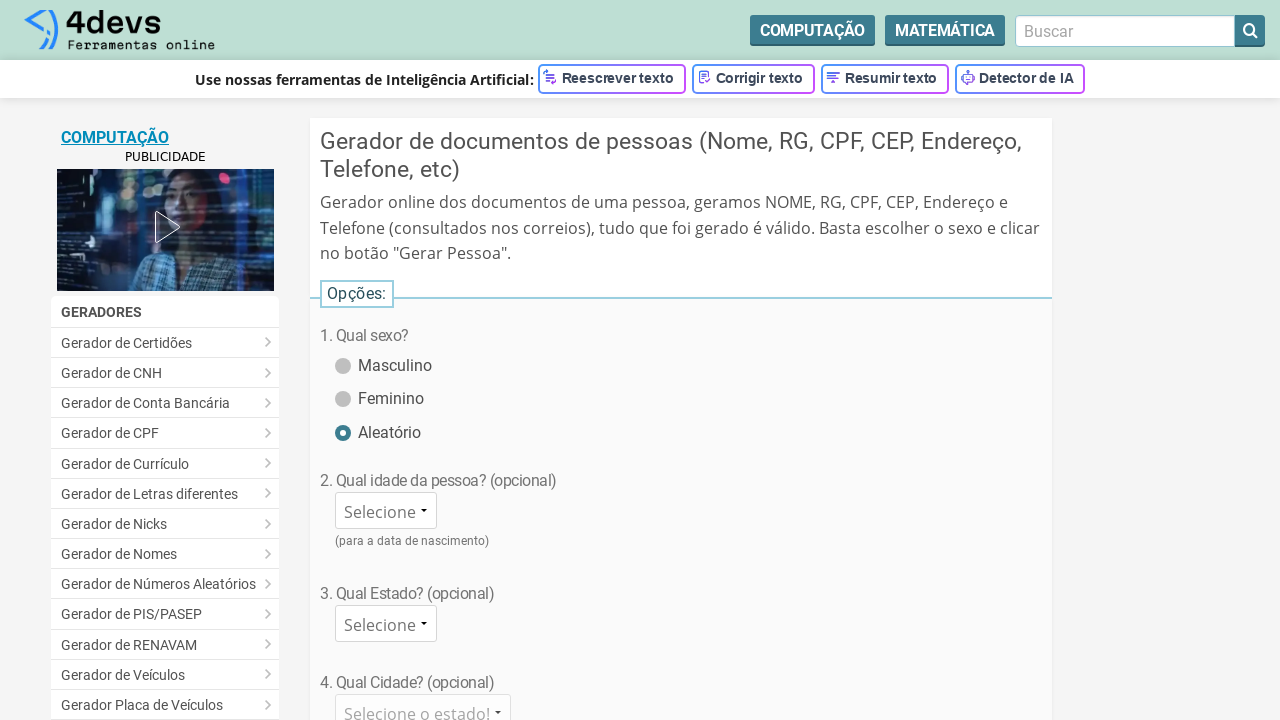

Female gender radio button selector loaded
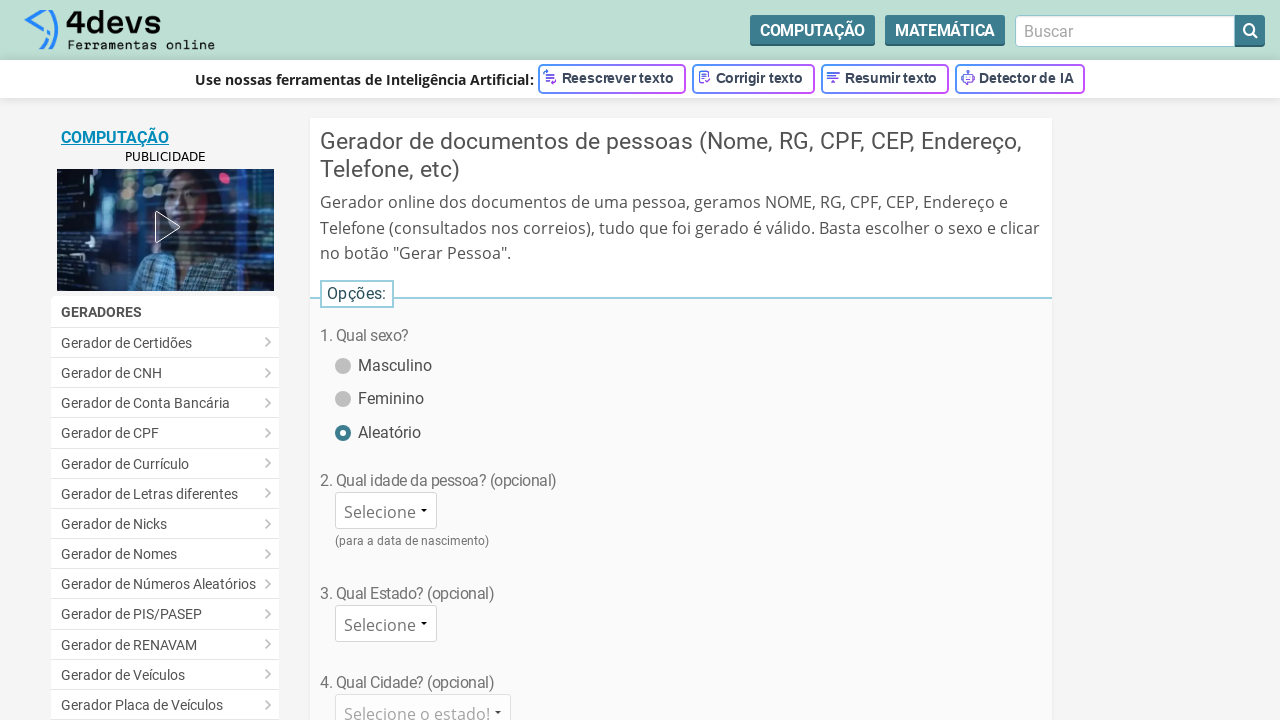

Selected female as gender
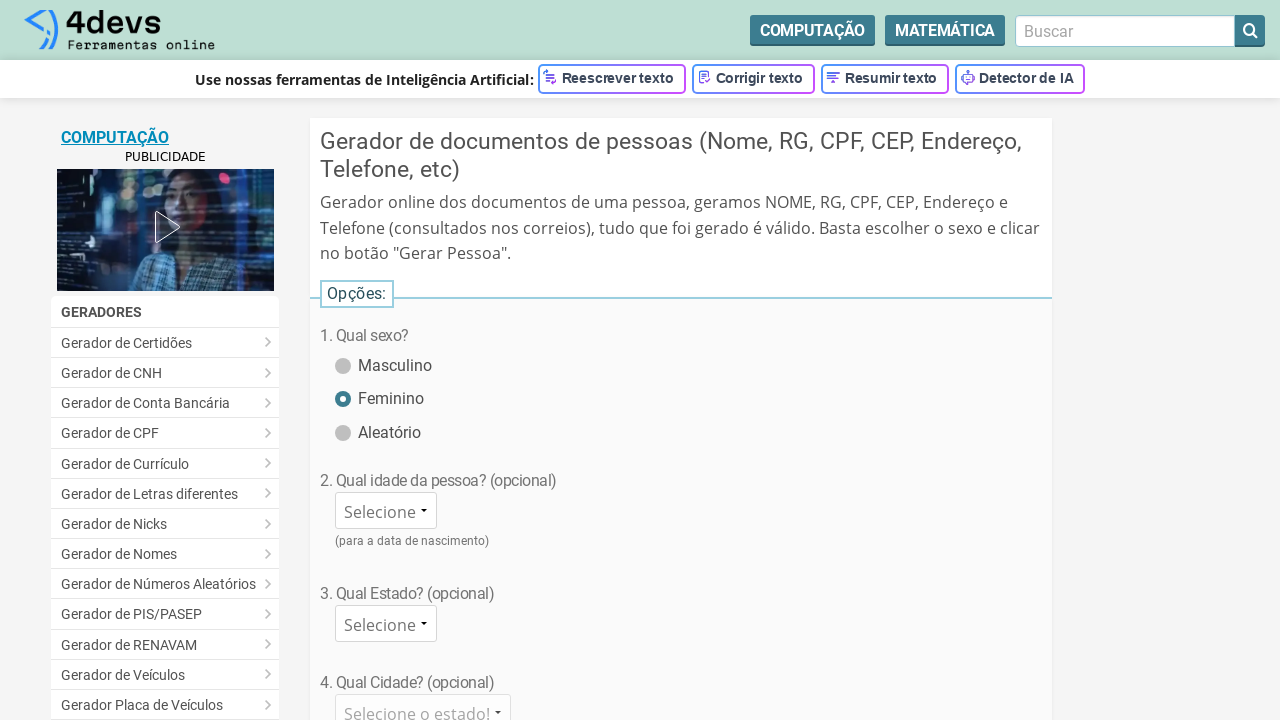

Selected age as 25 on #idade
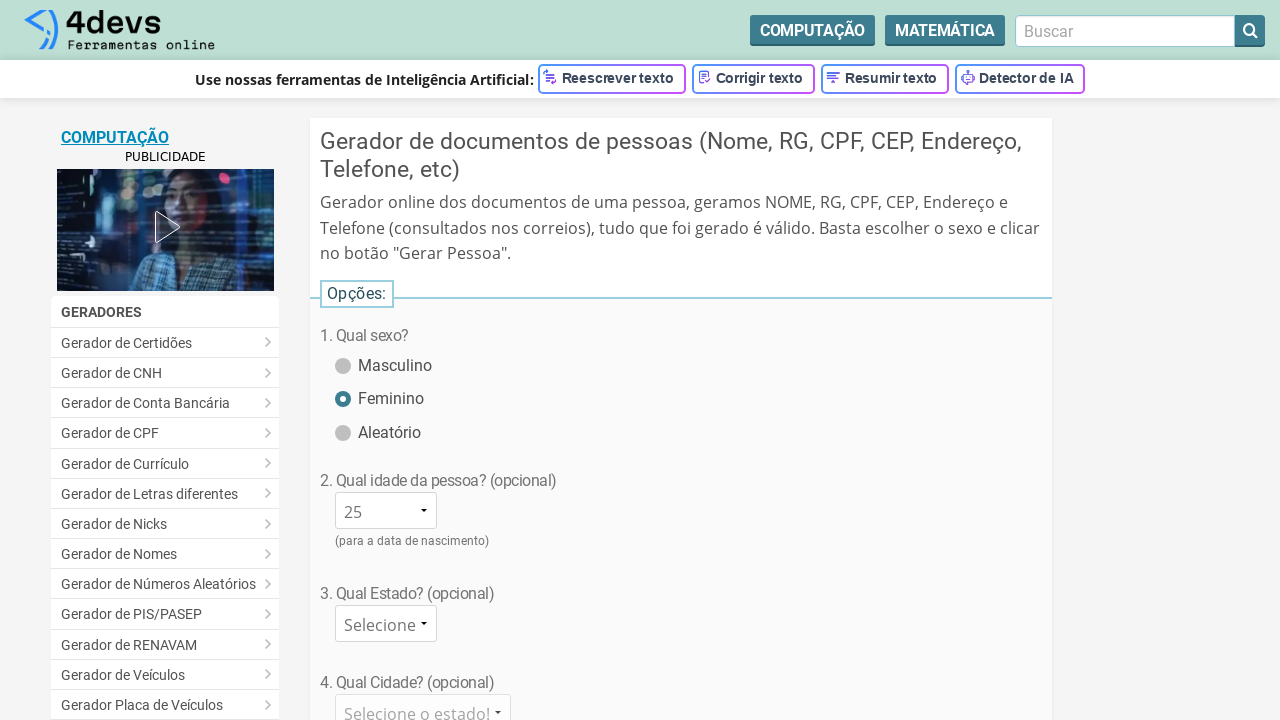

Selected state as Bahia (BA) on #cep_estado
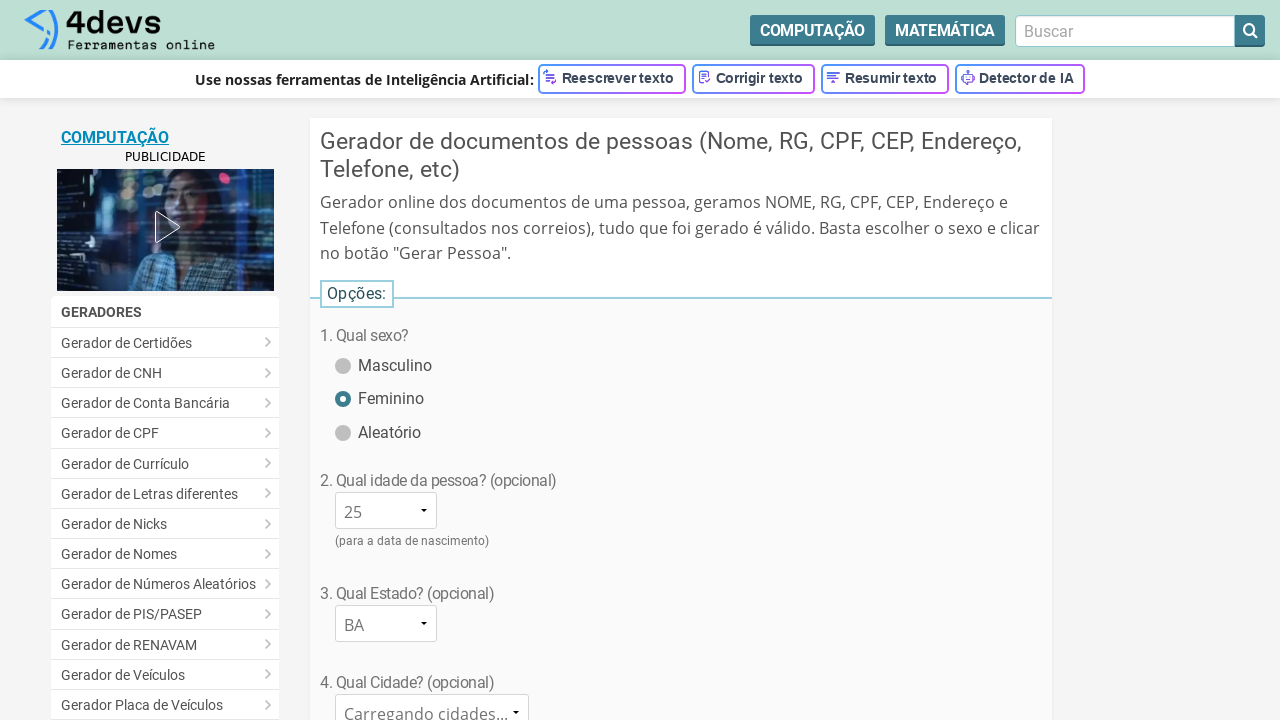

Selected city as Itabuna on #cep_cidade
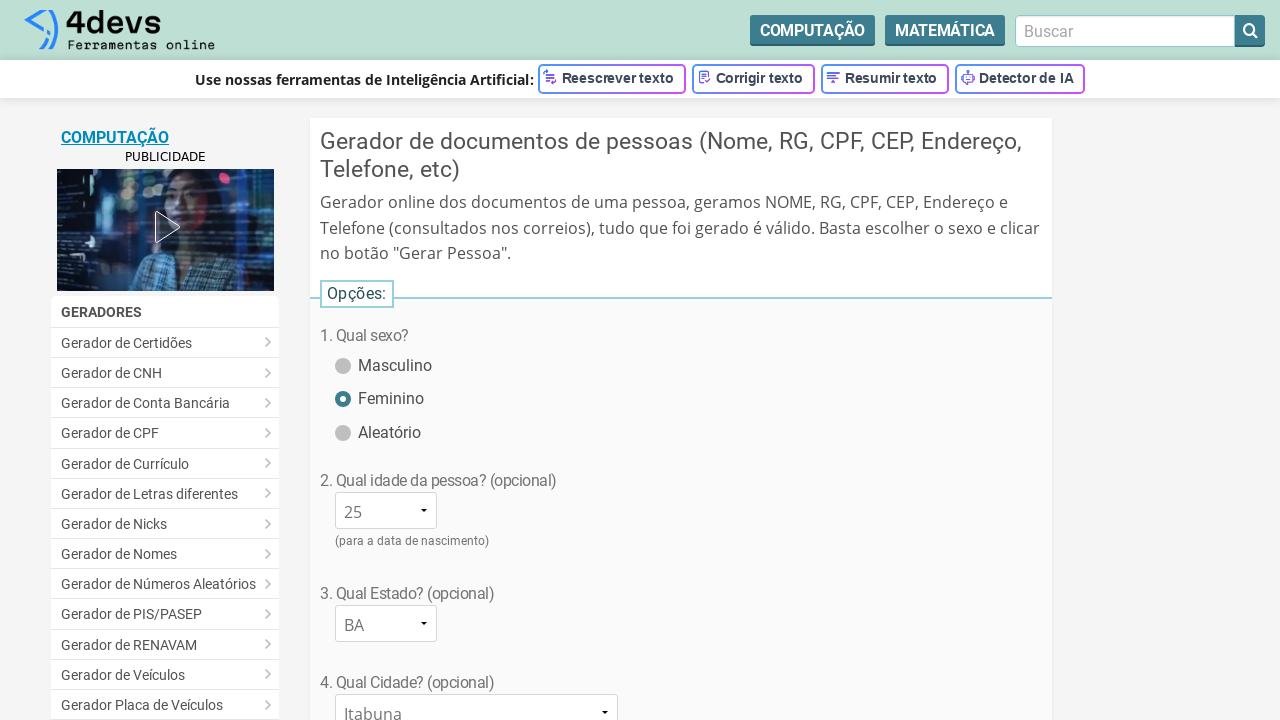

Disabled punctuation in generated data
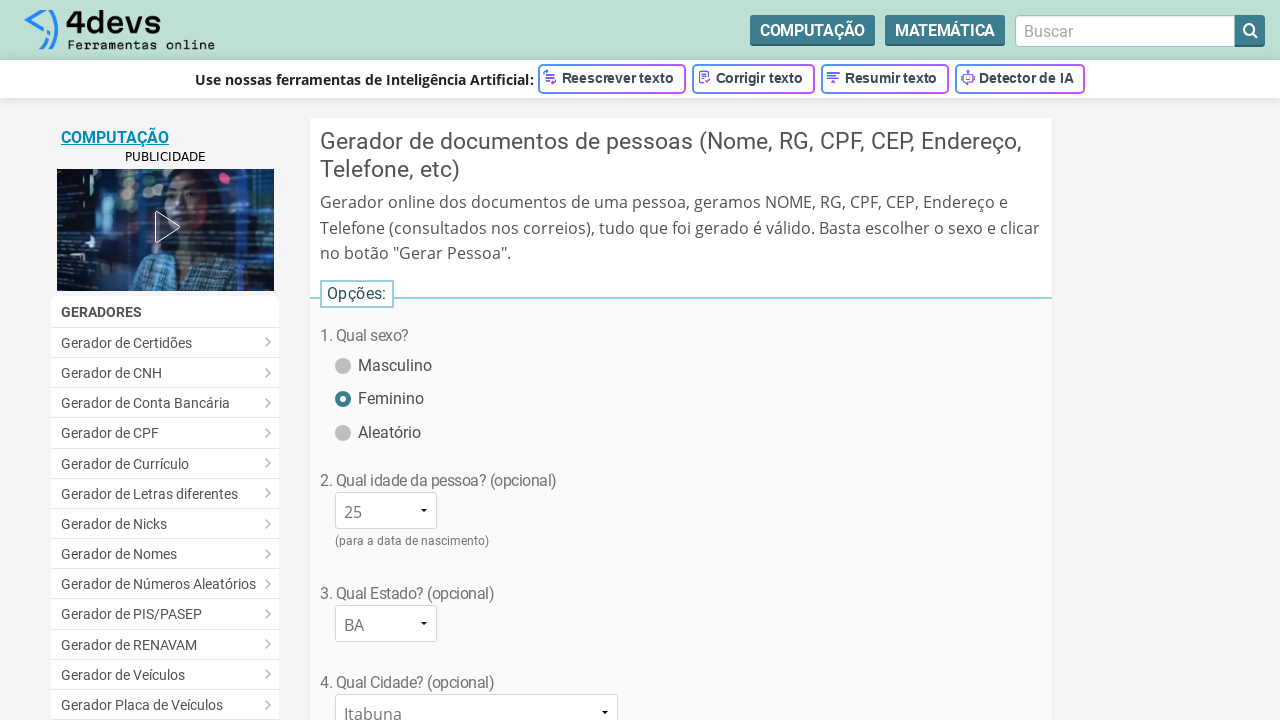

Set quantity to 1 person on #txt_qtde
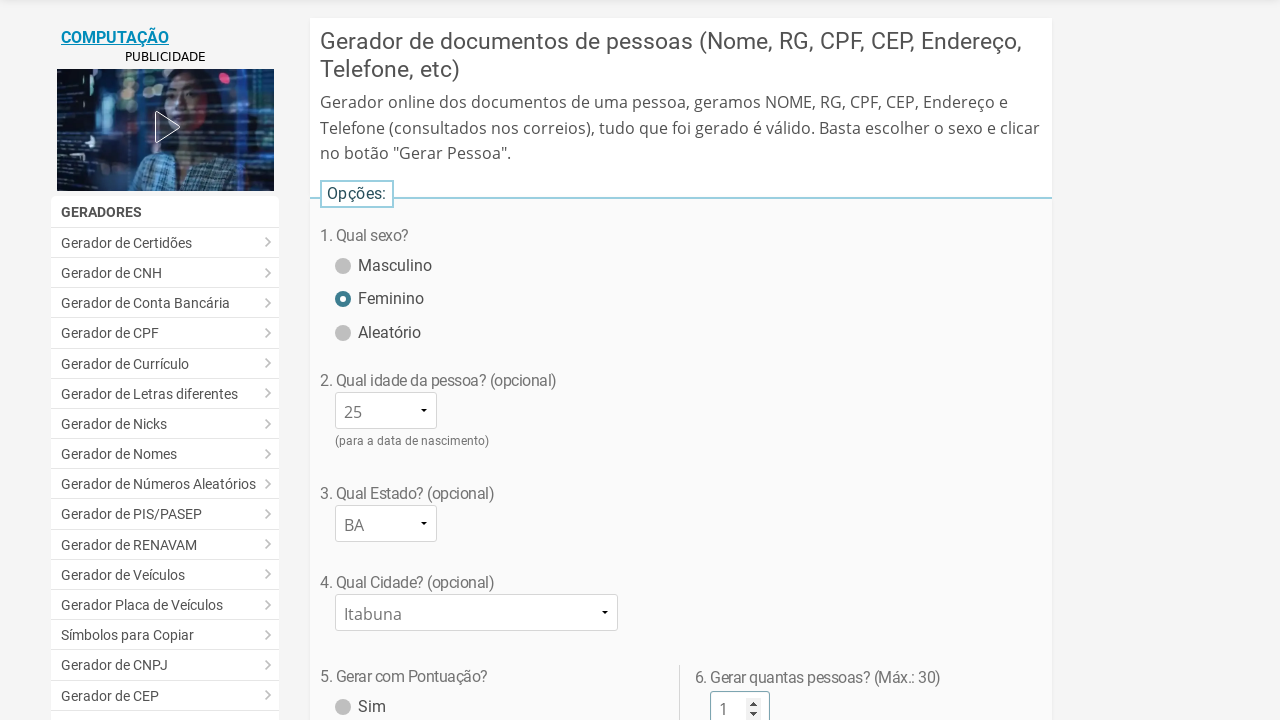

Clicked generate button to create person data at (681, 360) on #bt_gerar_pessoa
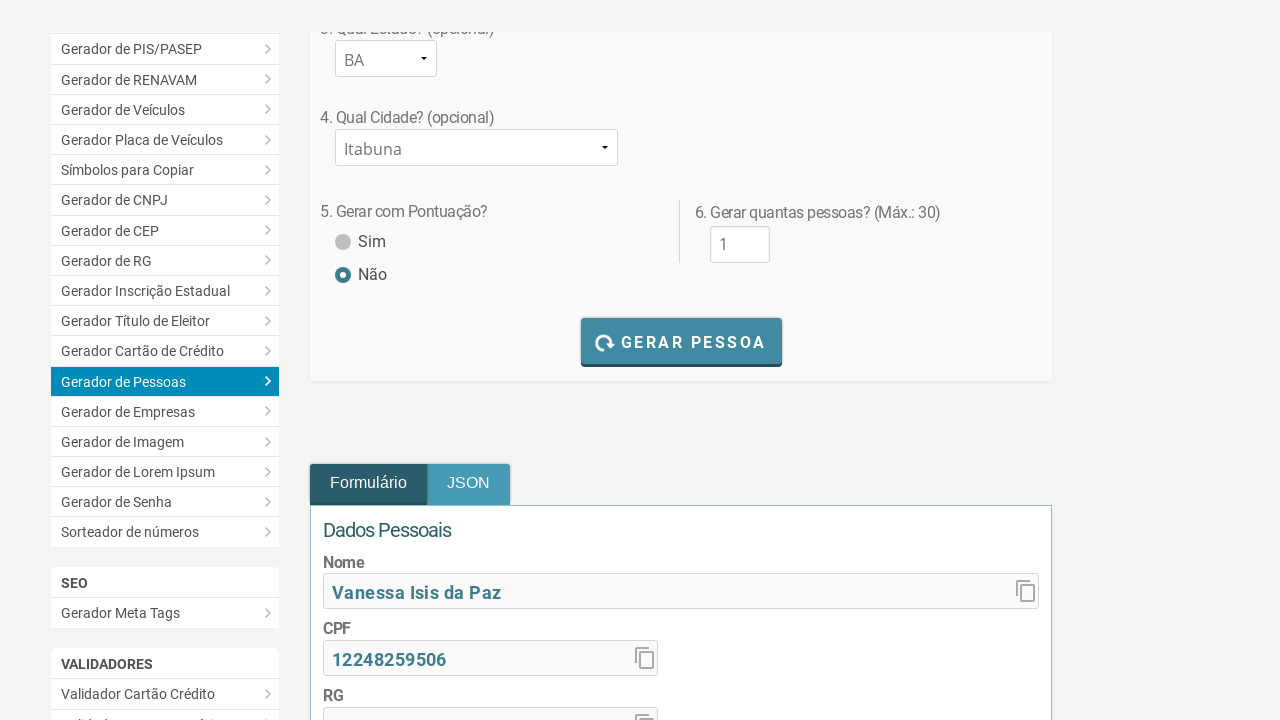

Waited for generated person data to appear
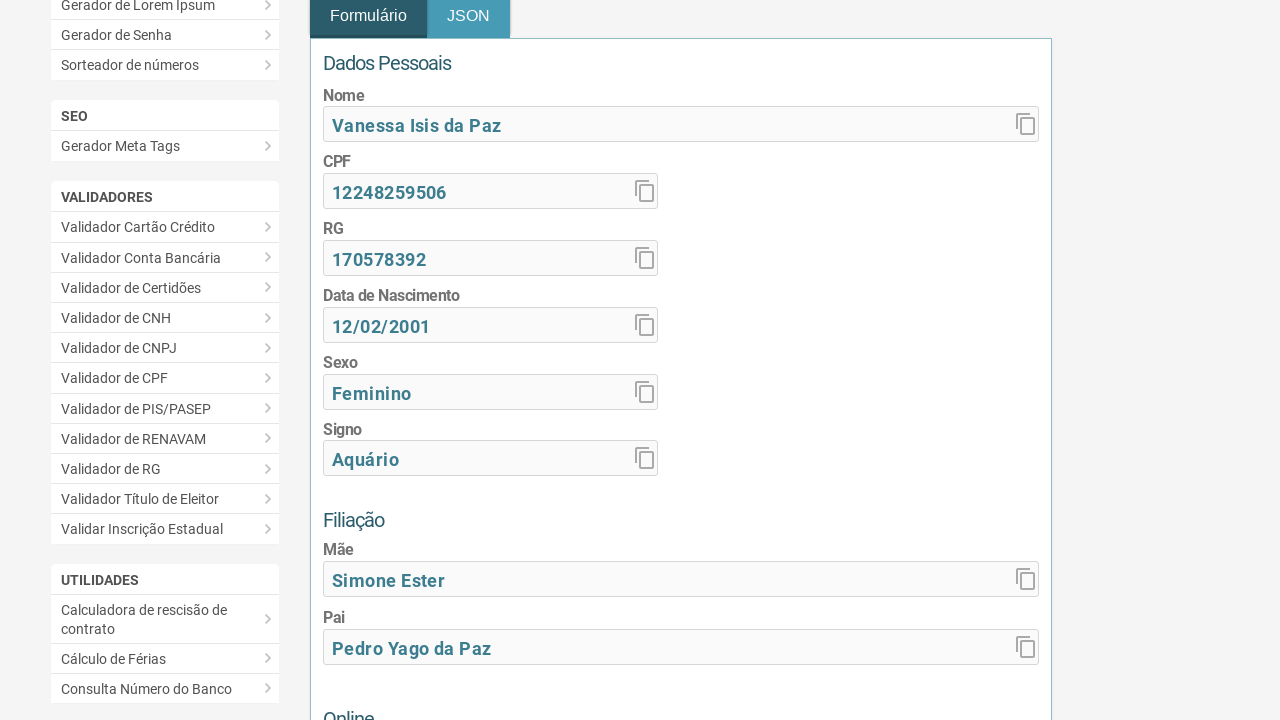

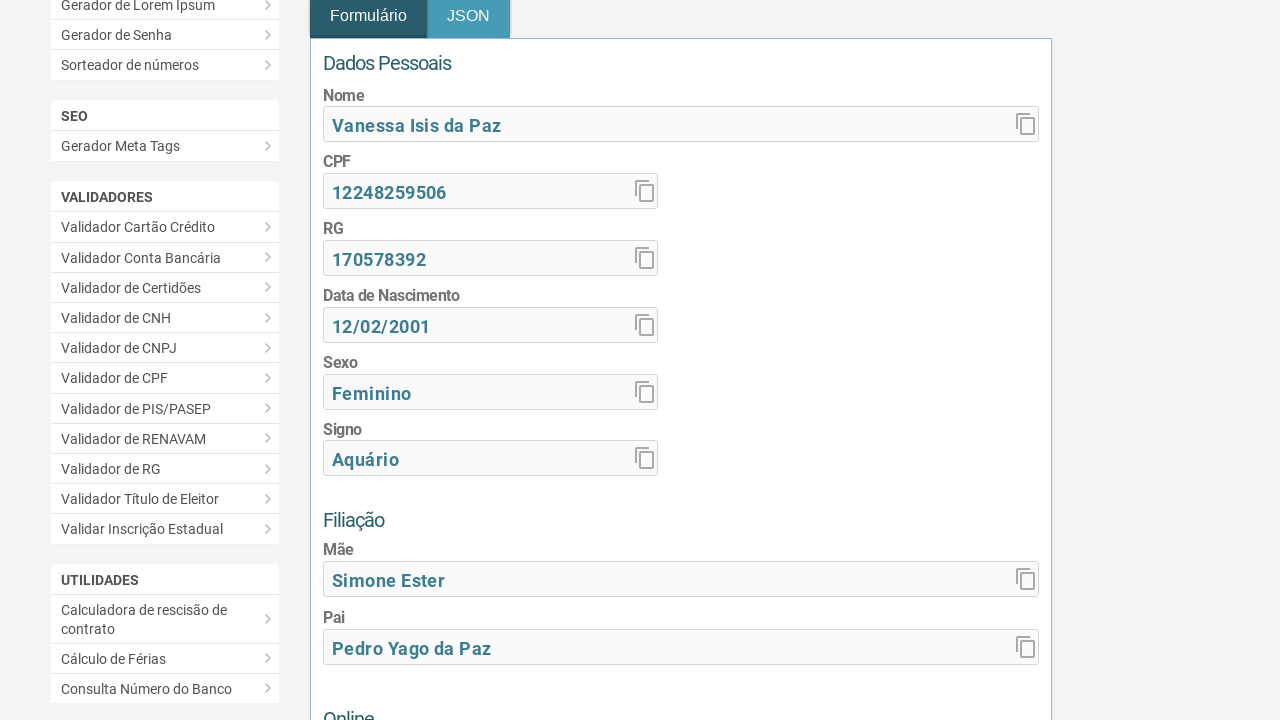